Tests dynamic controls functionality by verifying a textbox is initially disabled, clicking the Enable button, waiting for it to become enabled, and verifying the success message appears.

Starting URL: https://the-internet.herokuapp.com/dynamic_controls

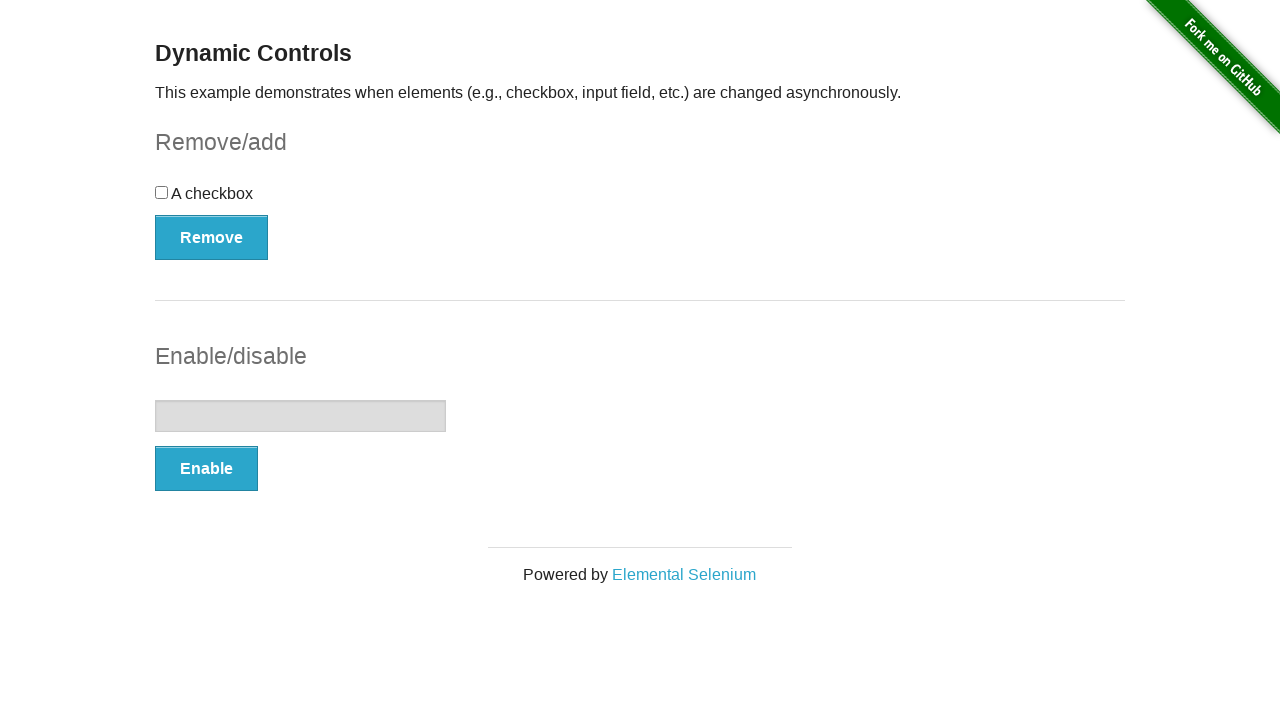

Located the textbox element
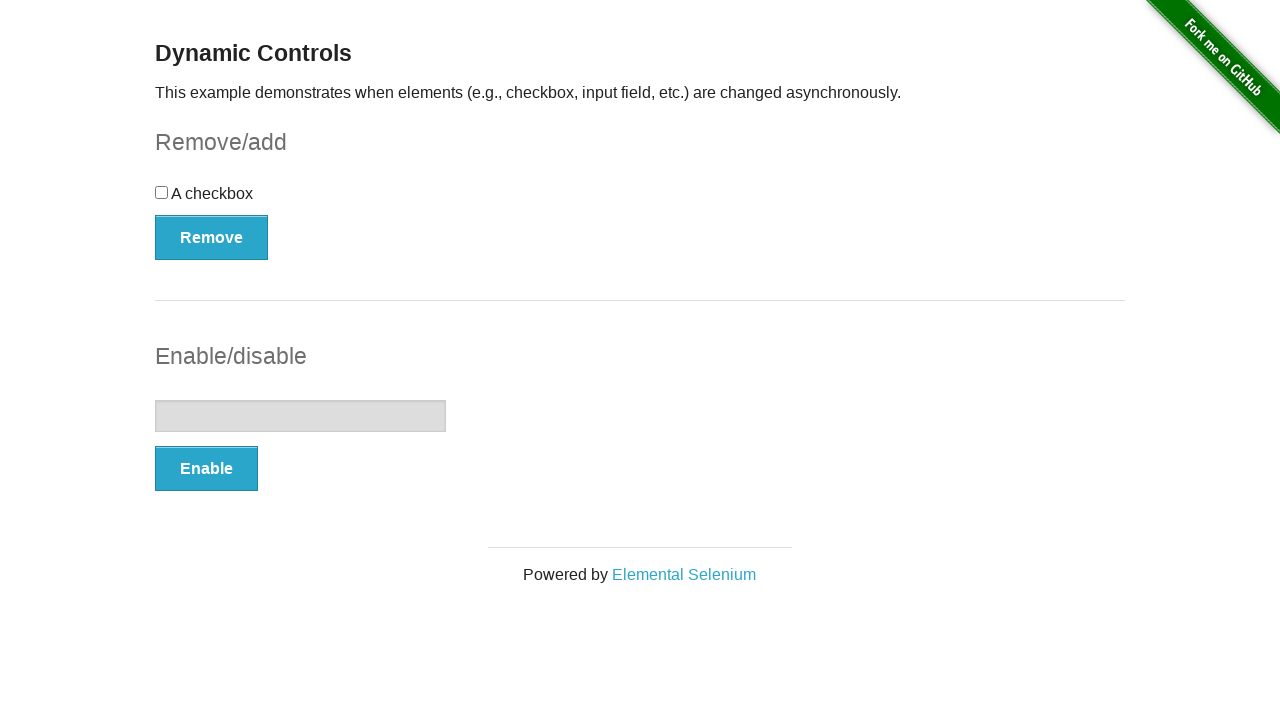

Verified textbox is initially disabled
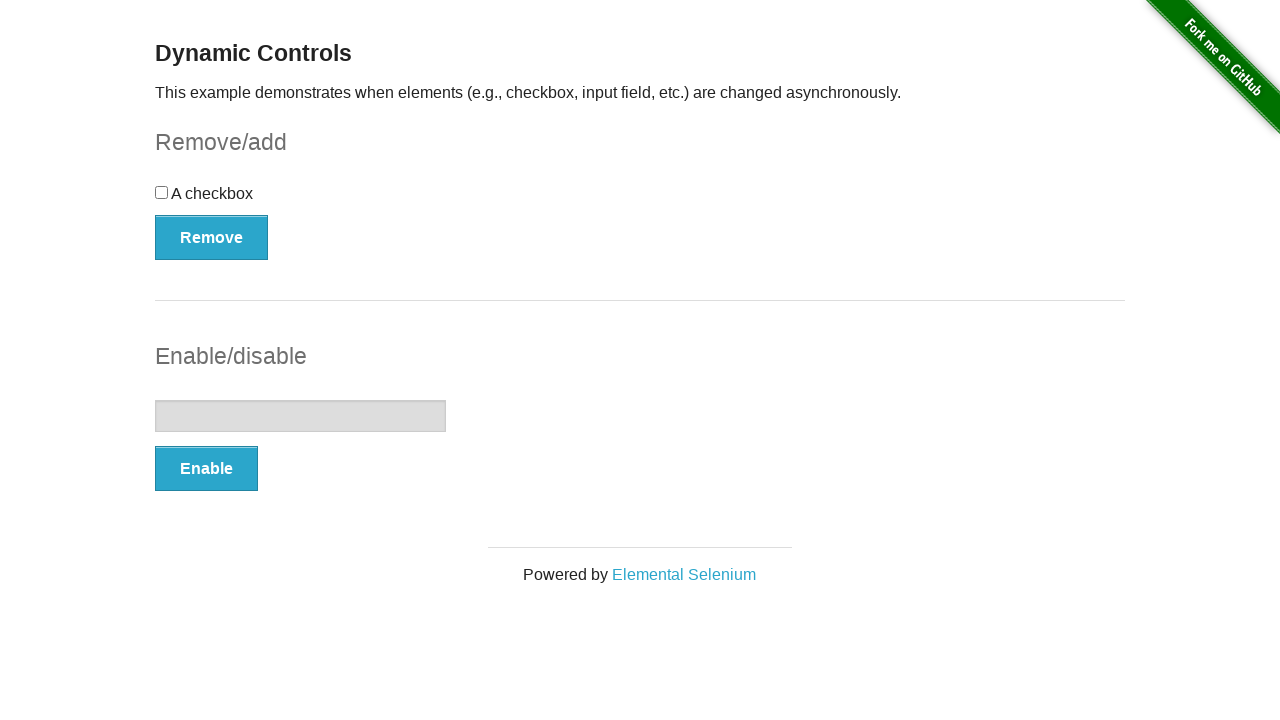

Clicked the Enable button at (206, 469) on xpath=//*[text()='Enable']
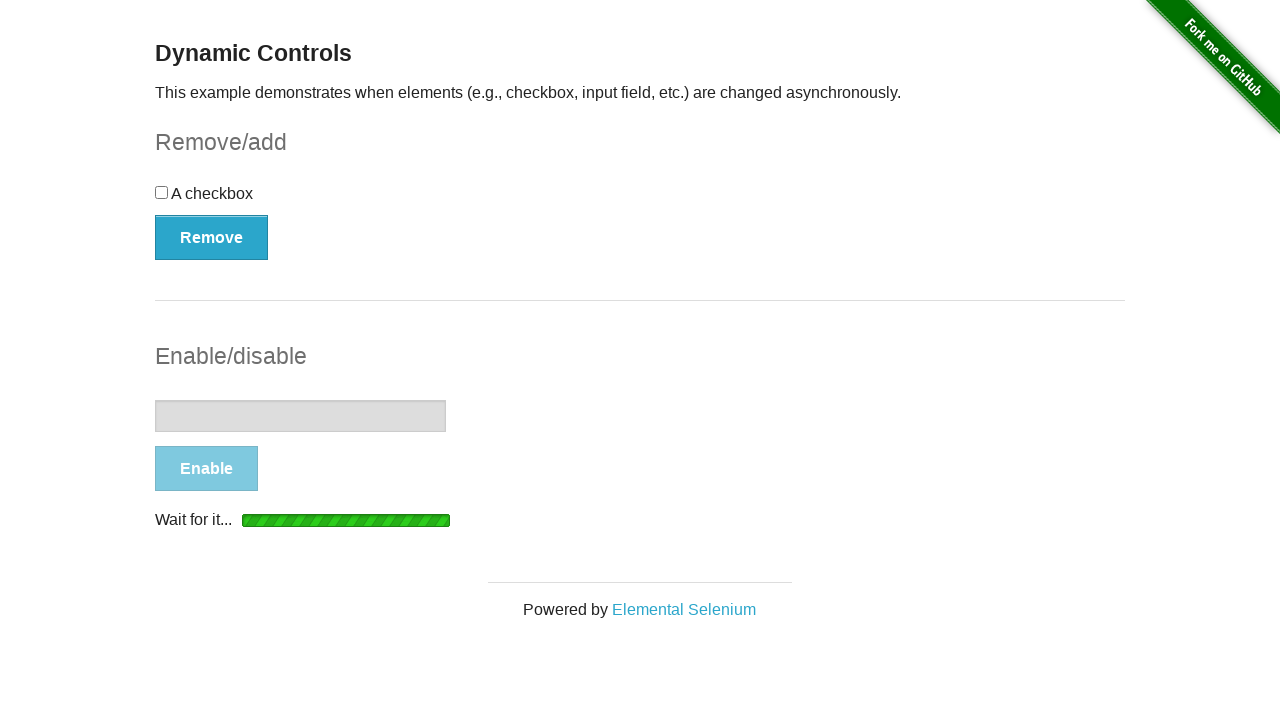

Waited for textbox to become enabled
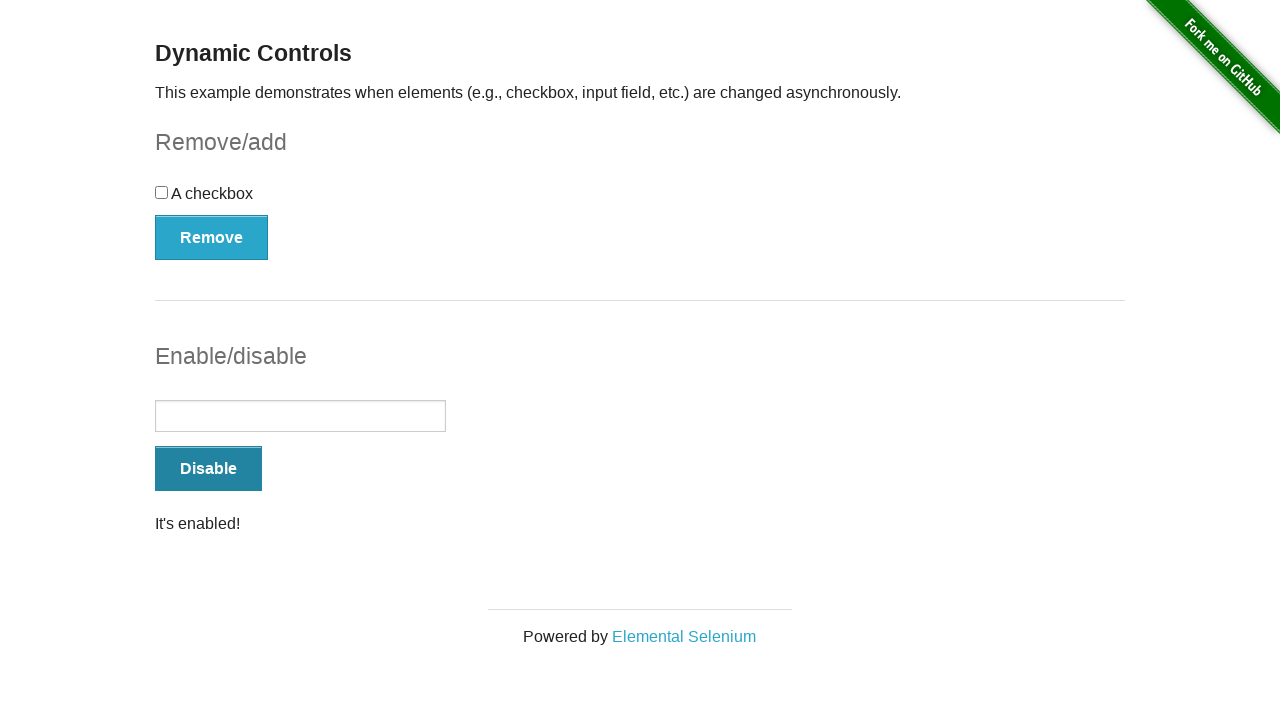

Located the success message element
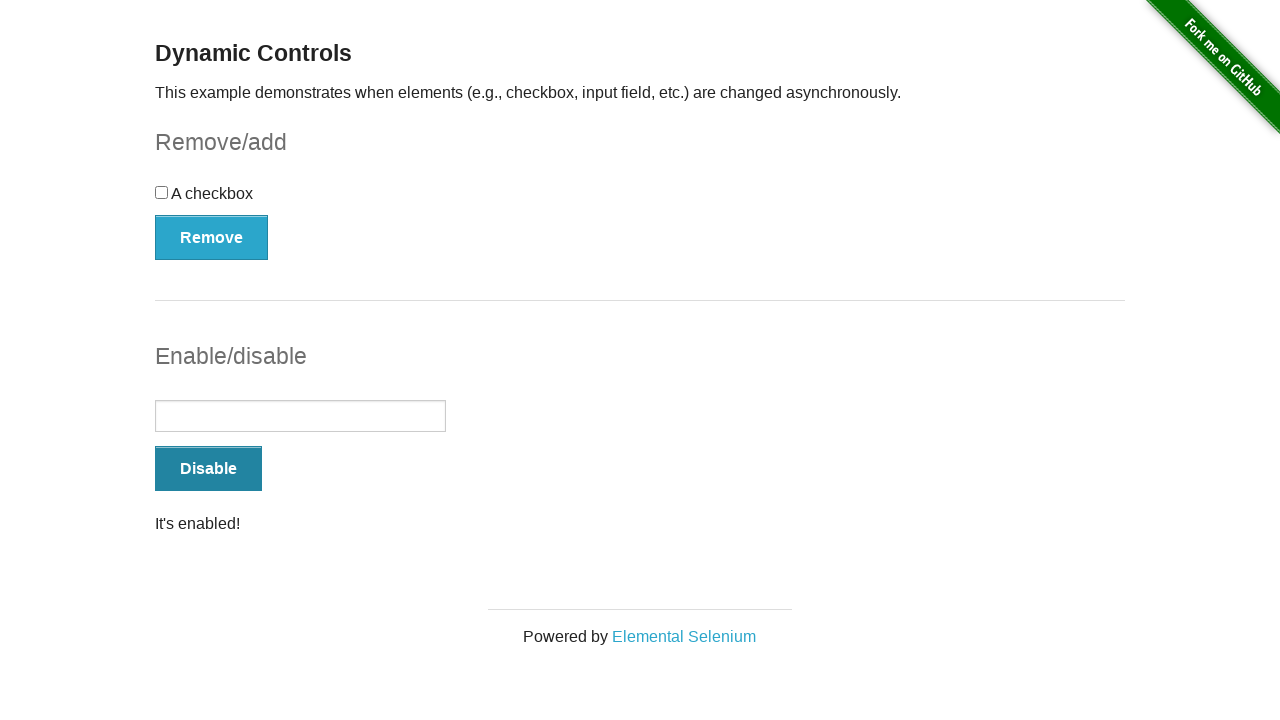

Verified success message is visible
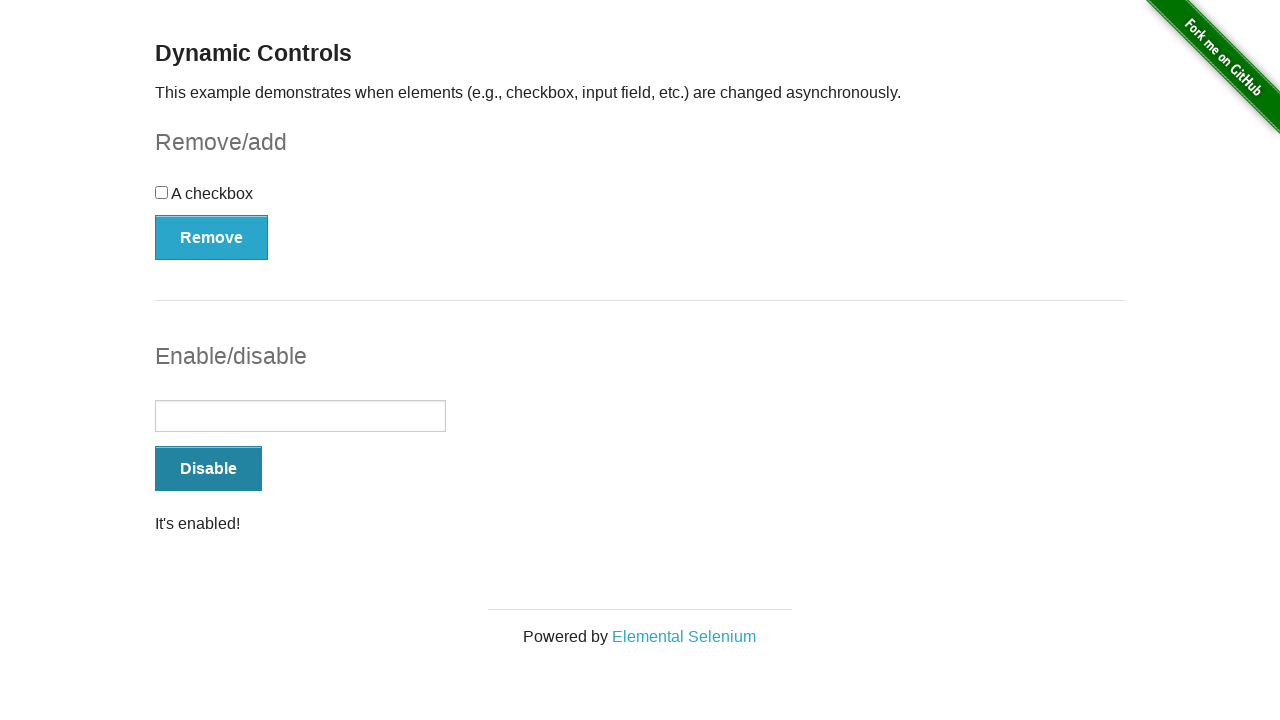

Verified textbox is now enabled
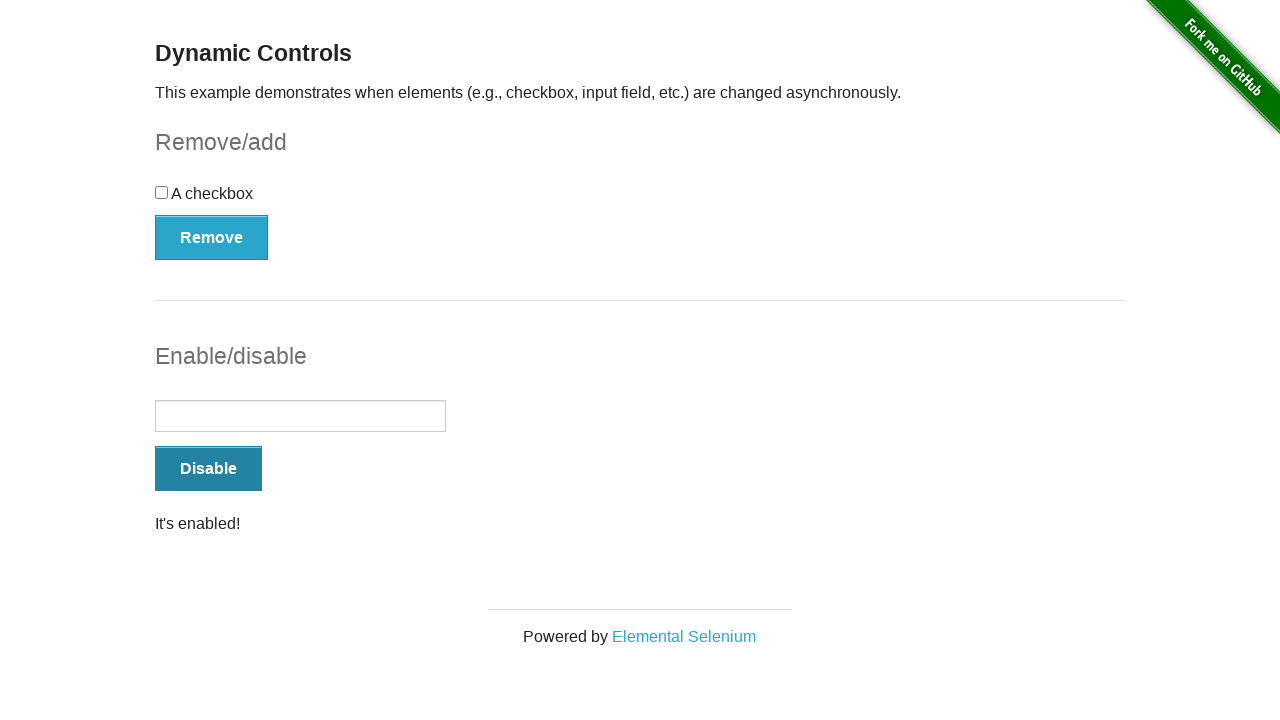

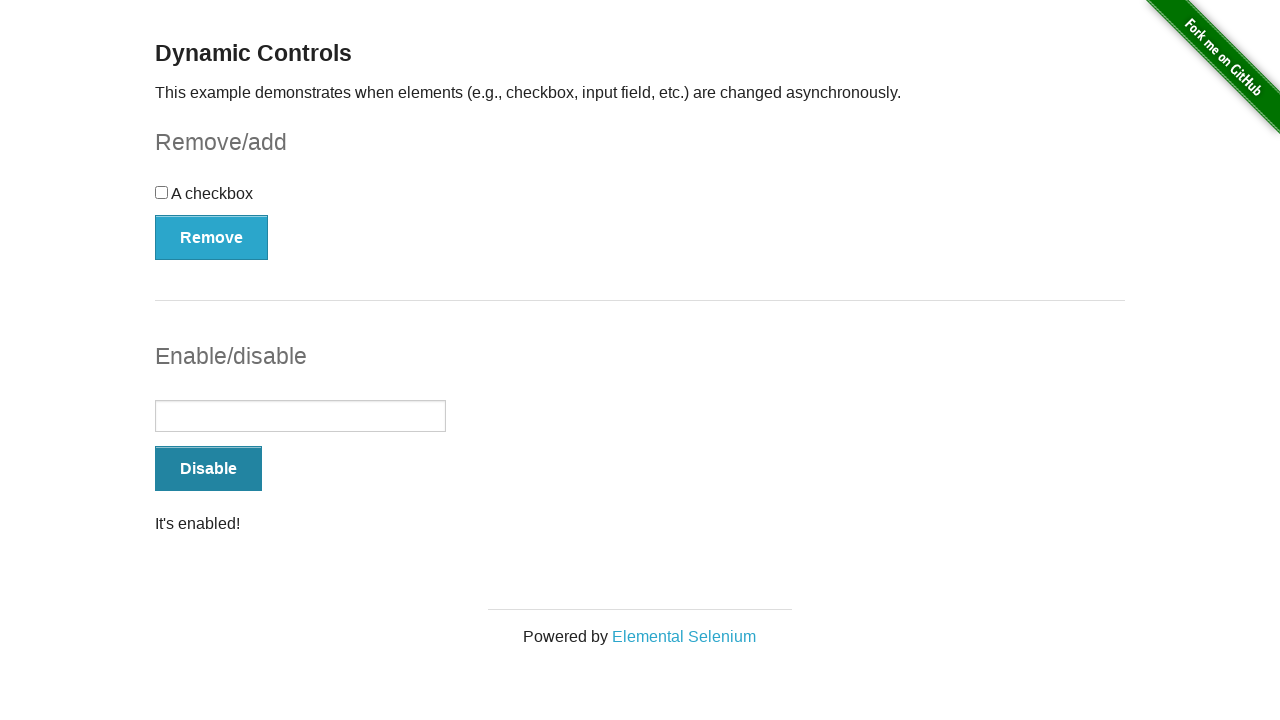